Tests the search functionality on python.org by entering a search term and submitting the search form

Starting URL: https://www.python.org/

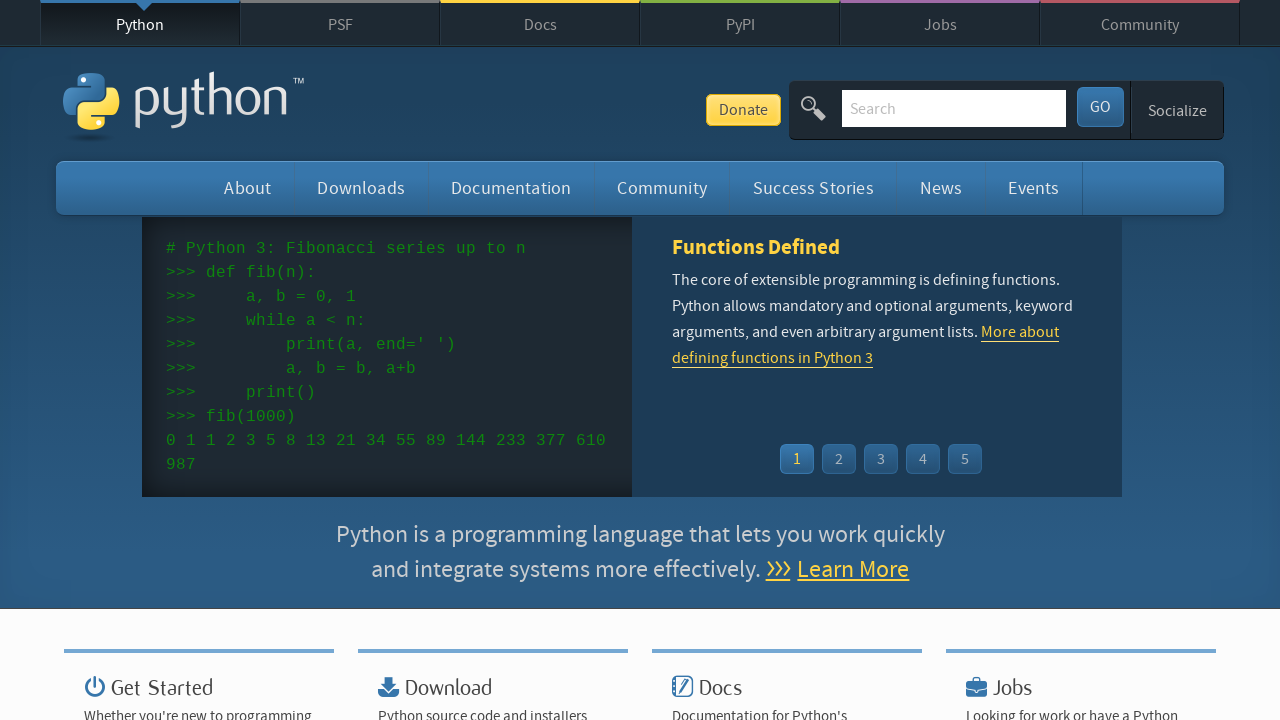

Located and cleared the search input field on input[name='q']
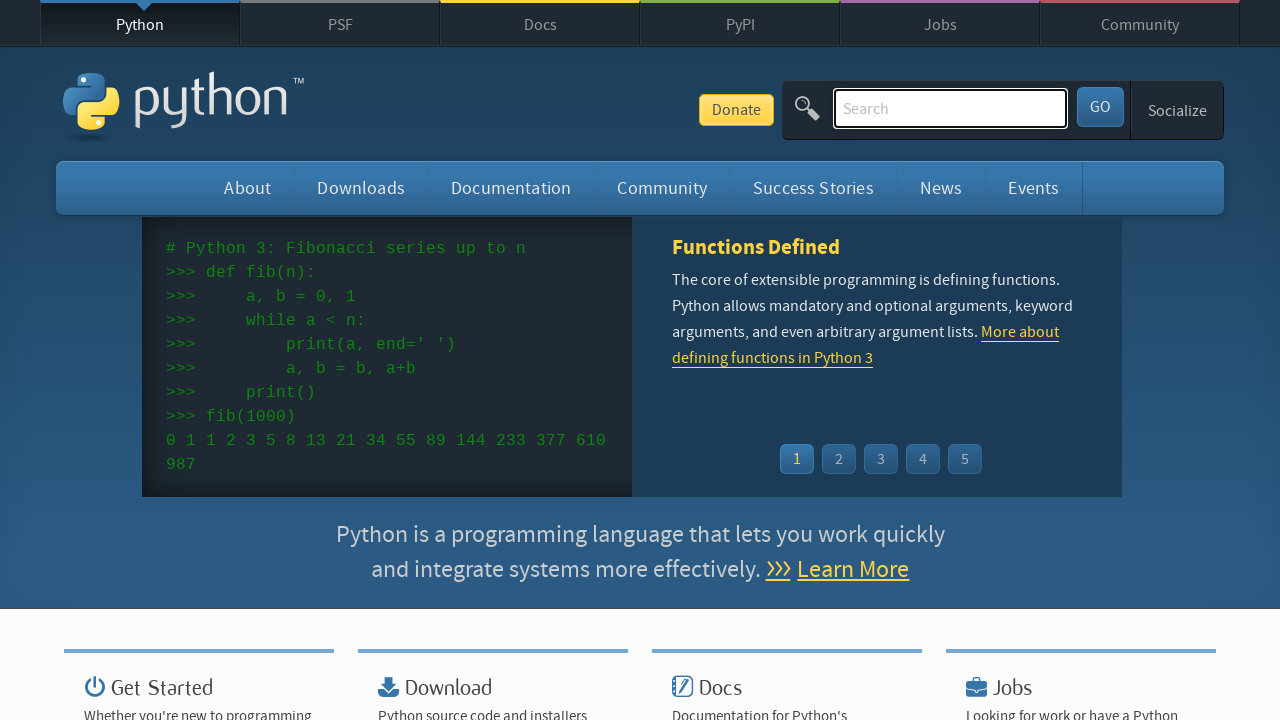

Filled search field with 'collections' on input[name='q']
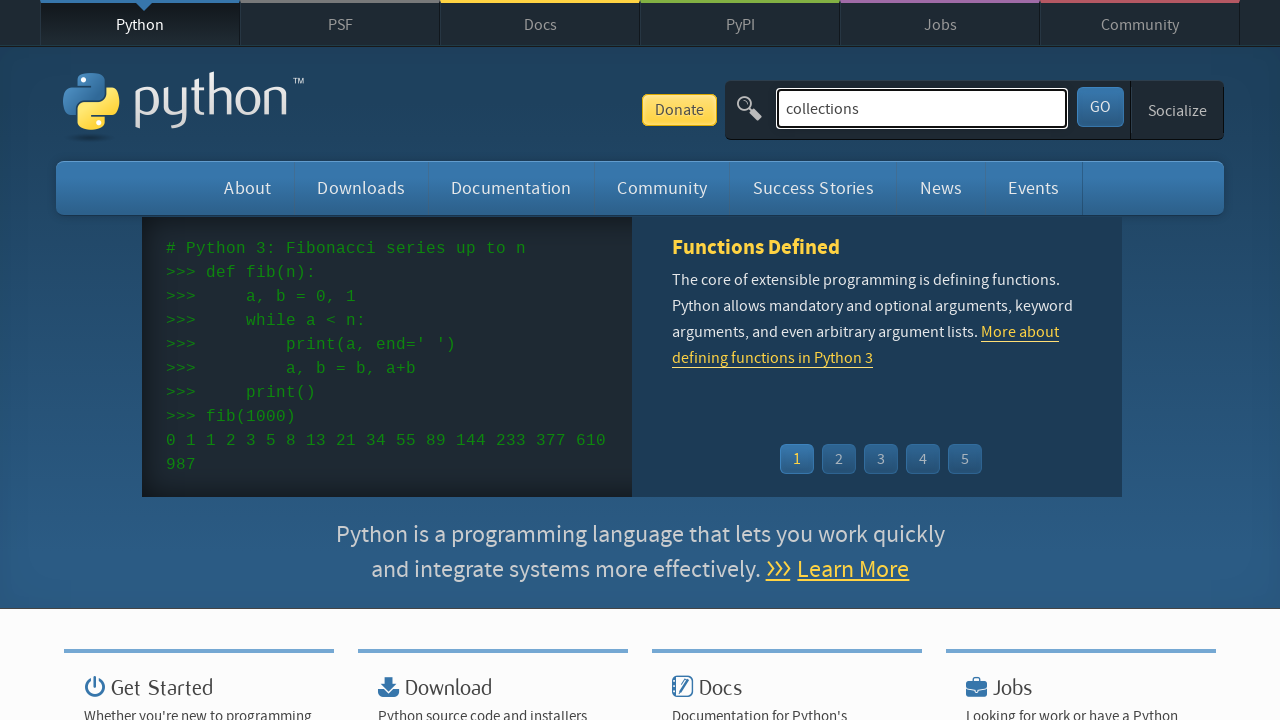

Pressed Enter to submit the search form on input[name='q']
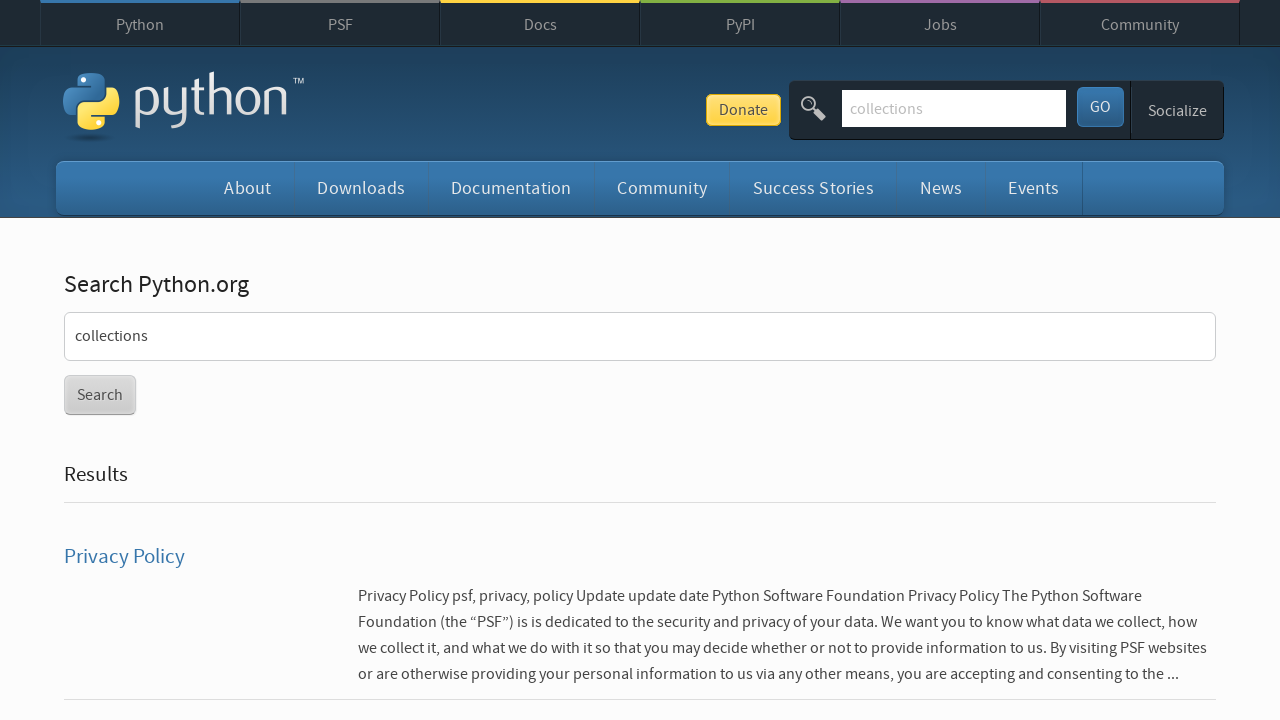

Search results page loaded
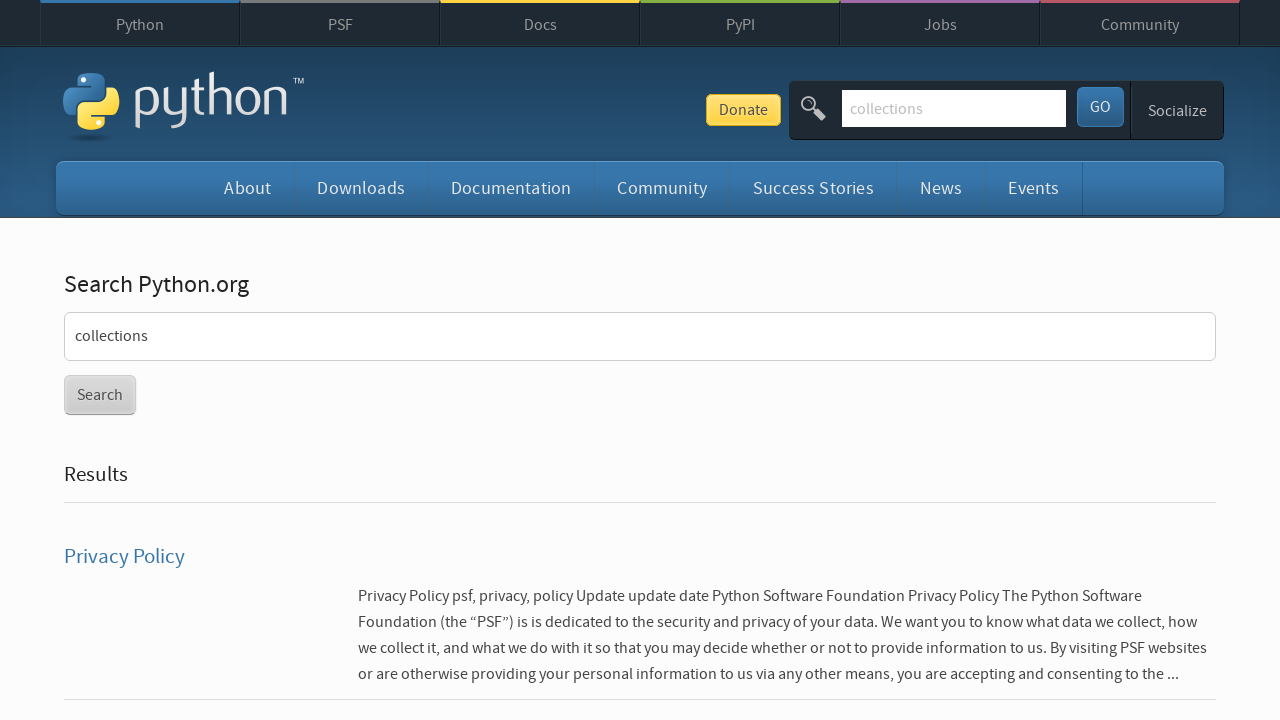

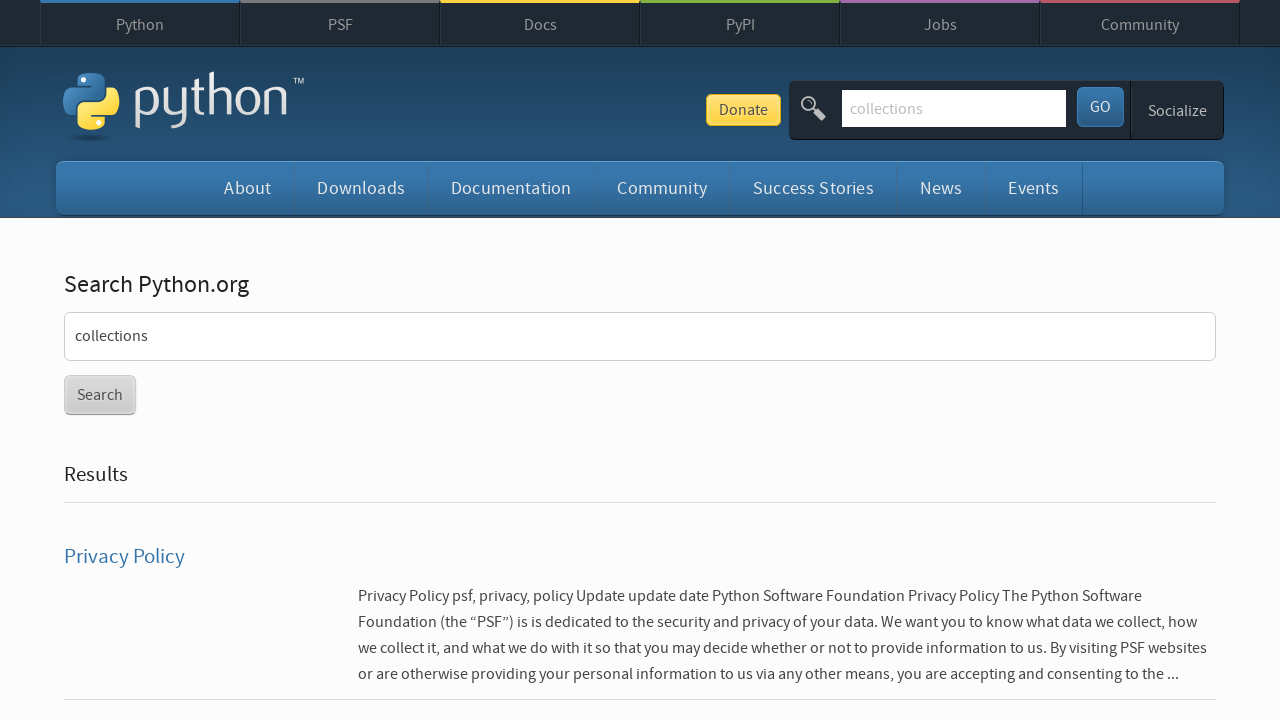